Tests table sorting on the second table using semantic class selectors by clicking the "dues" column header

Starting URL: http://the-internet.herokuapp.com/tables

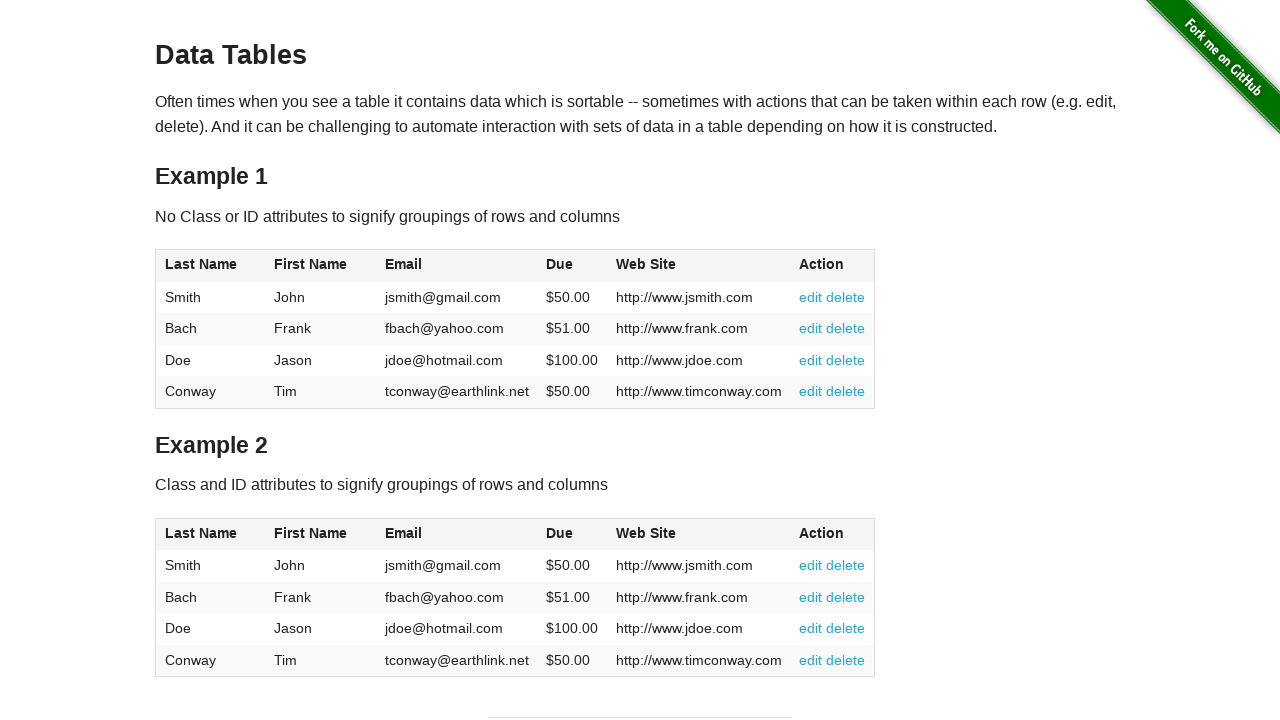

Clicked the 'dues' column header in table2 to sort ascending at (560, 533) on #table2 thead .dues
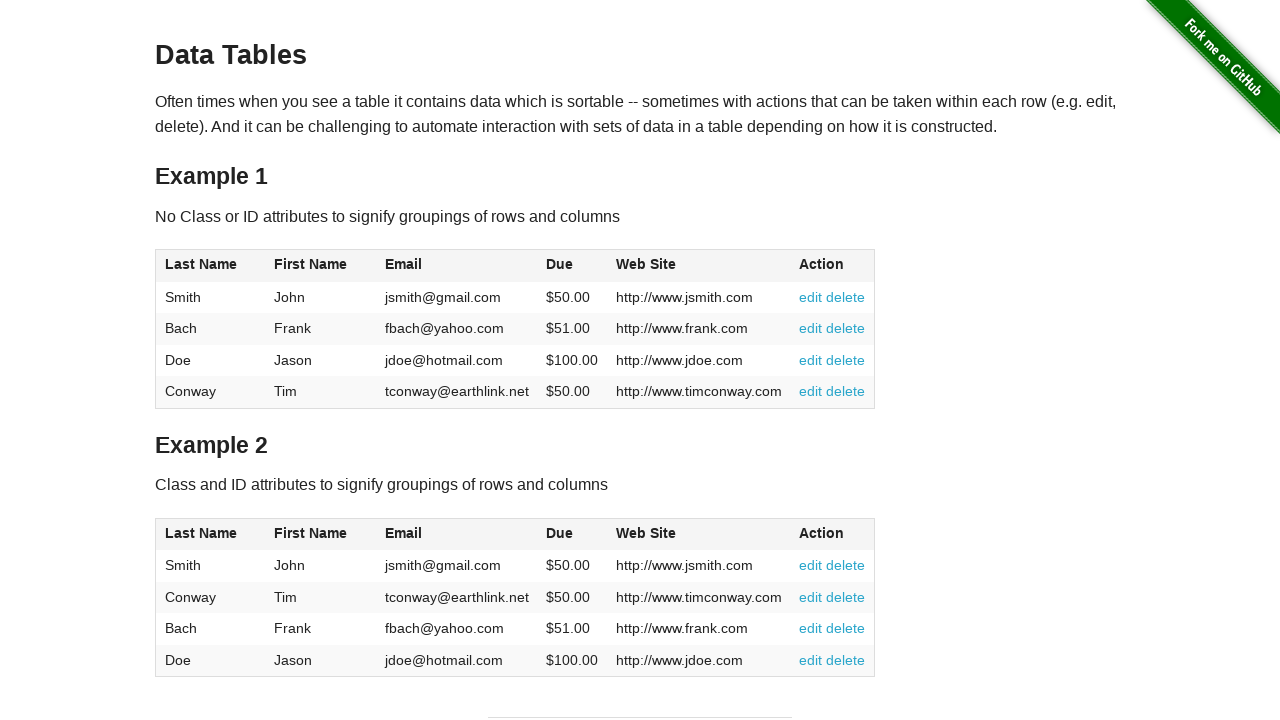

Table2 sorted data loaded and dues column is visible
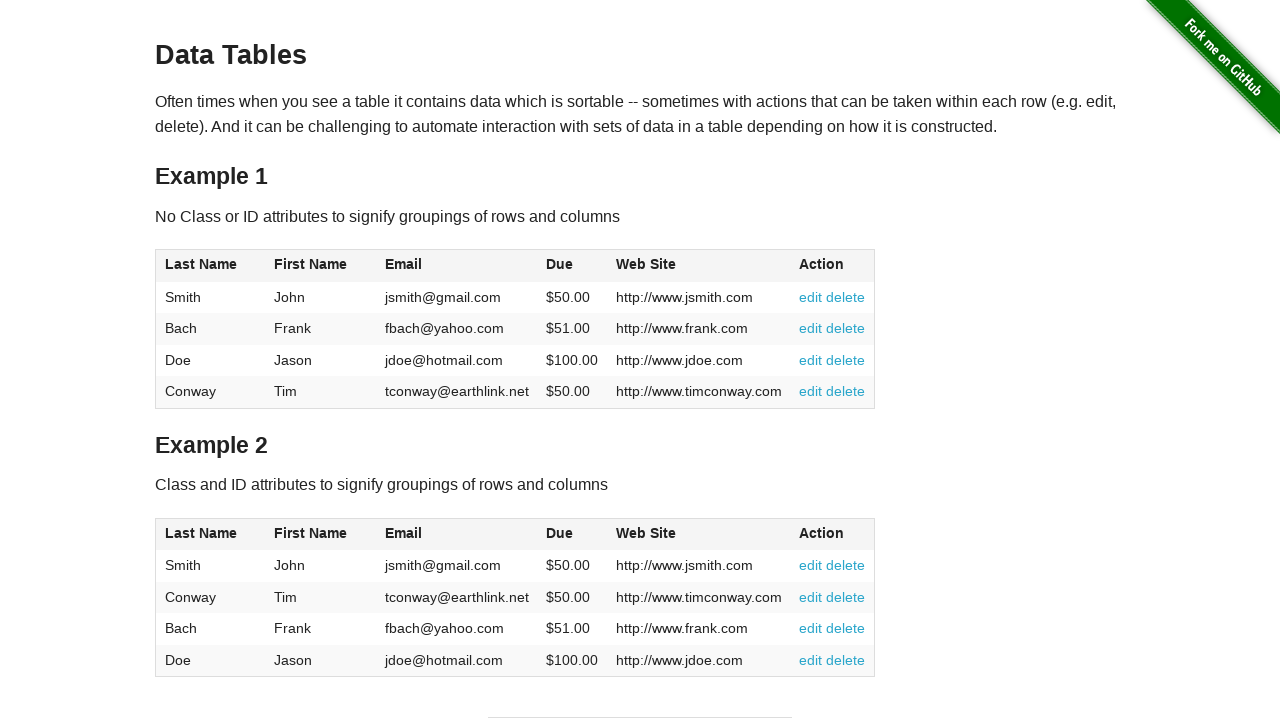

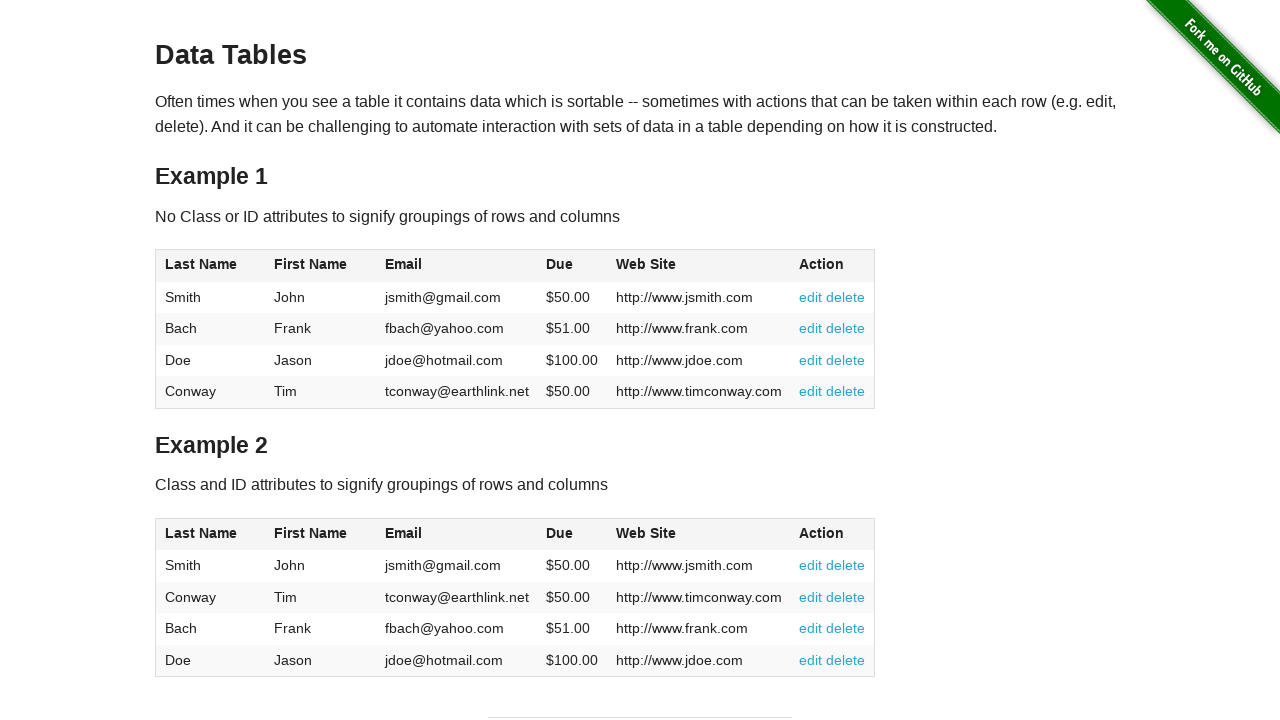